Tests Add/Remove Elements page by clicking the link and verifying the Add Element button is present

Starting URL: https://the-internet.herokuapp.com/

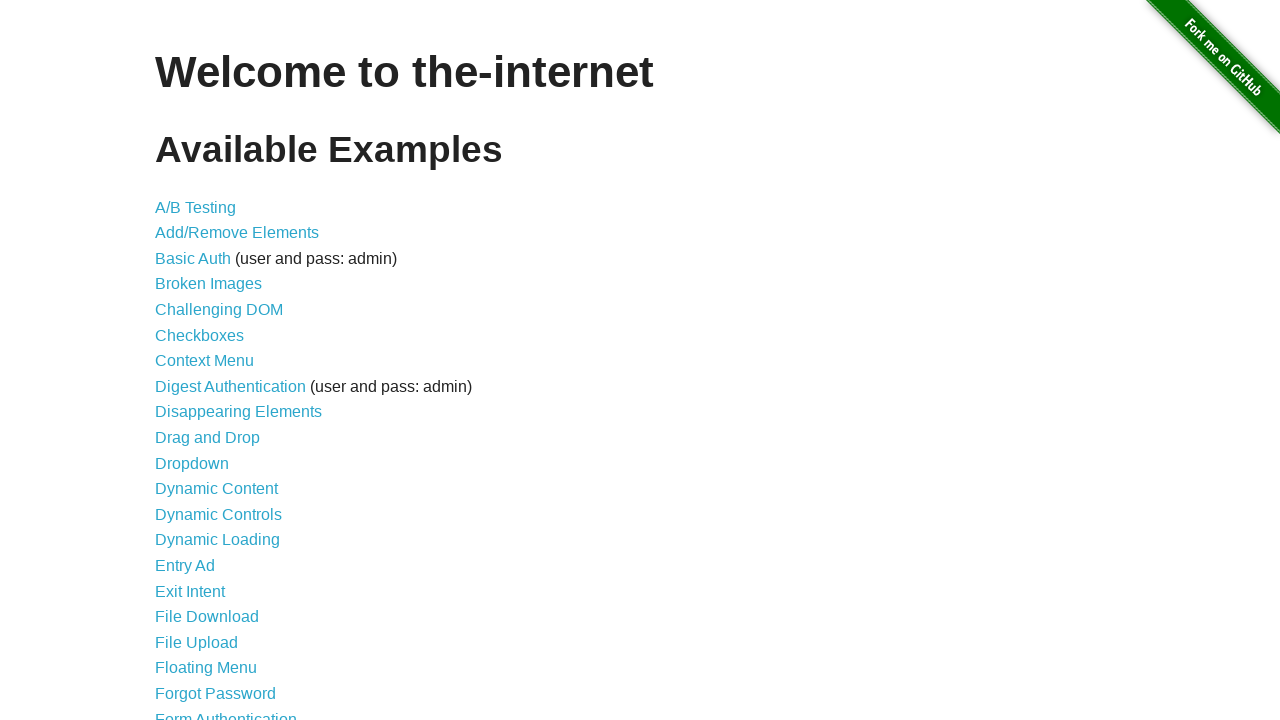

Clicked on Add/Remove Elements link at (237, 233) on #content ul li:nth-child(2) a
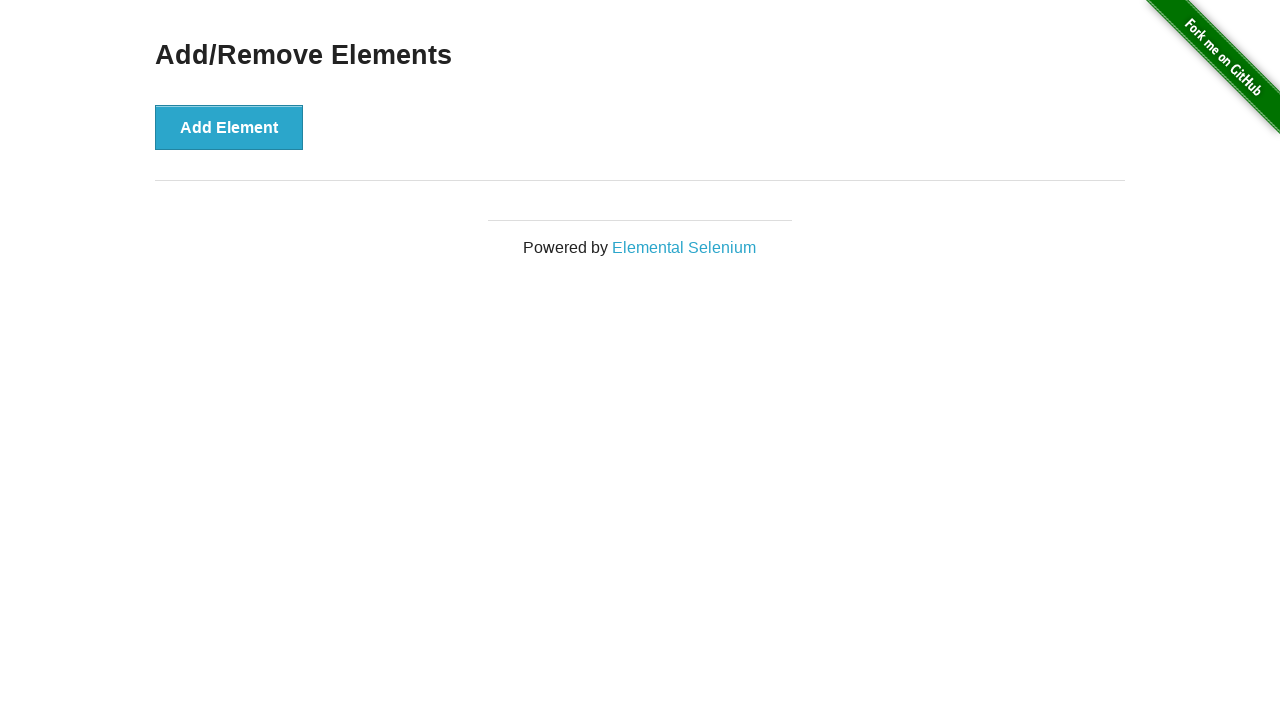

Add Element button is present and visible
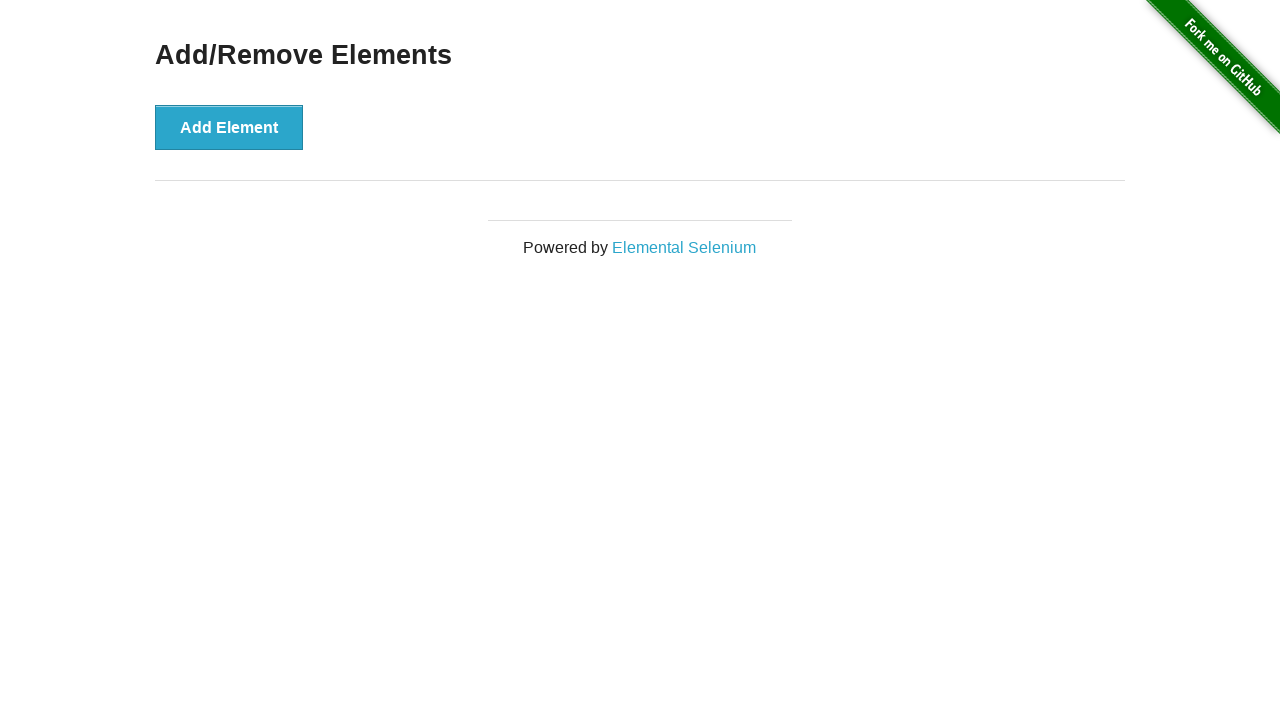

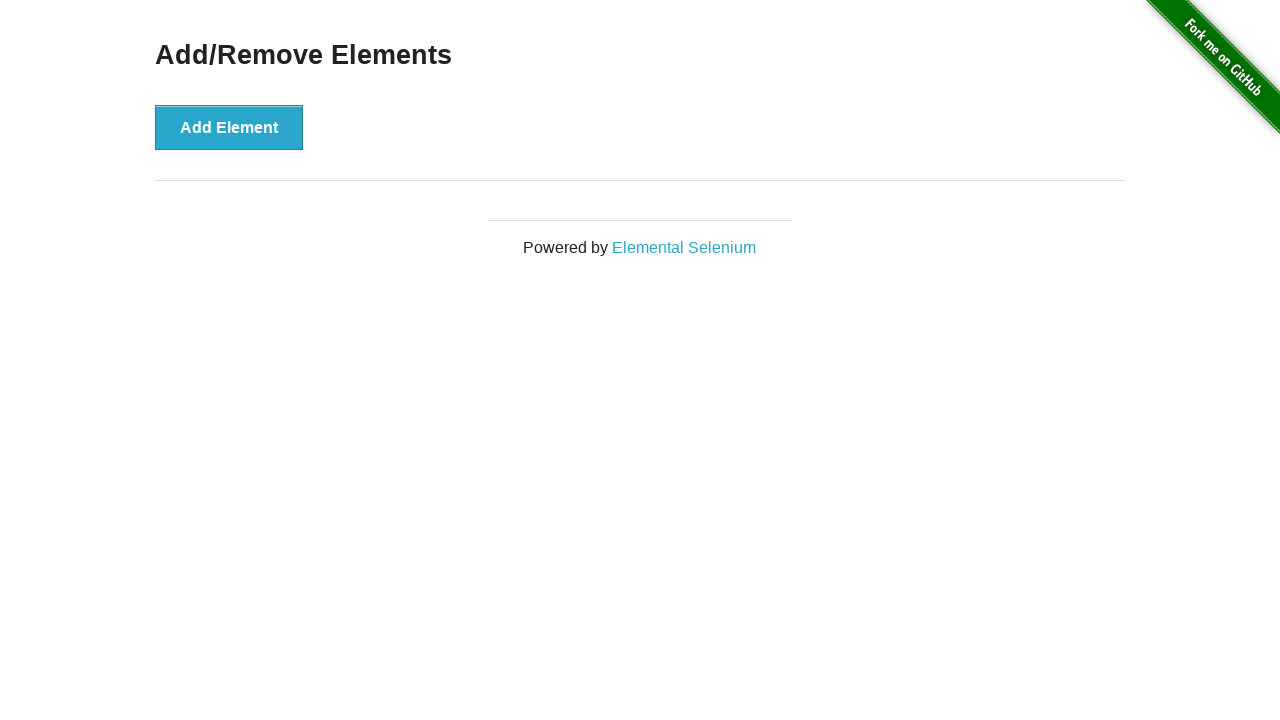